Tests registration form validation by submitting empty fields and verifying error messages are displayed

Starting URL: https://laptop-ltn105-store.vercel.app/register

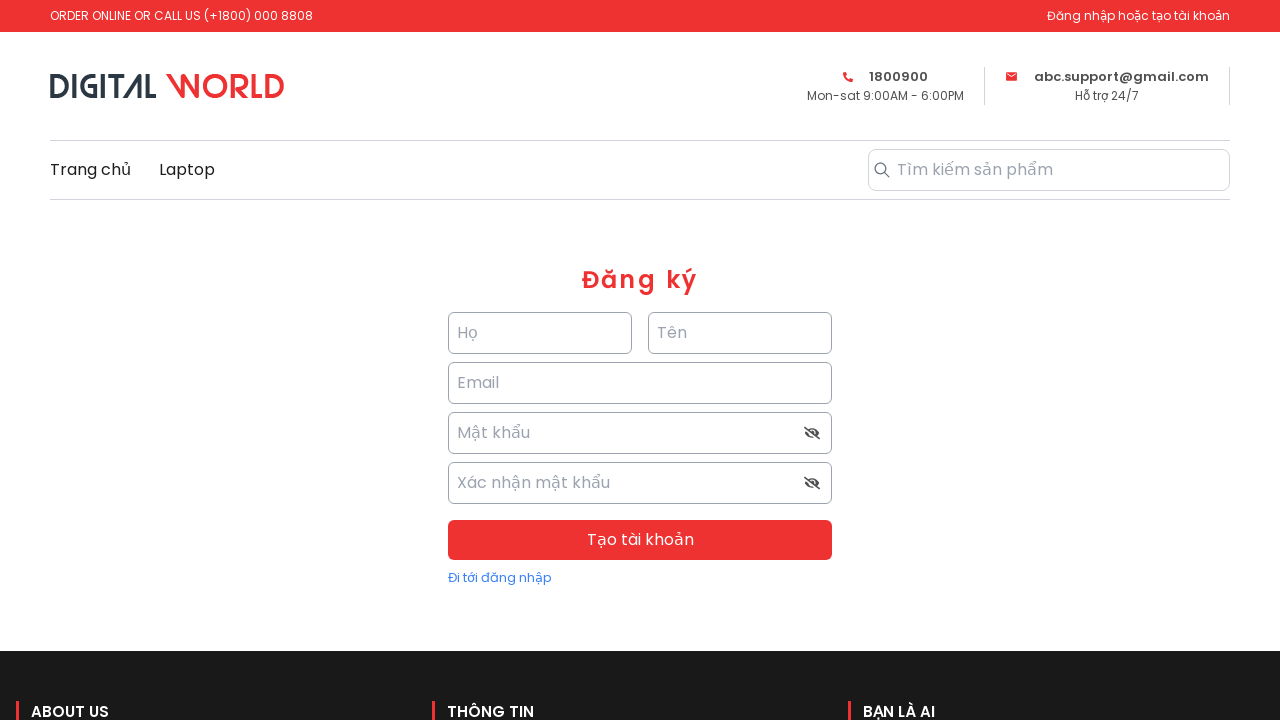

Cleared firstName field on #firstName
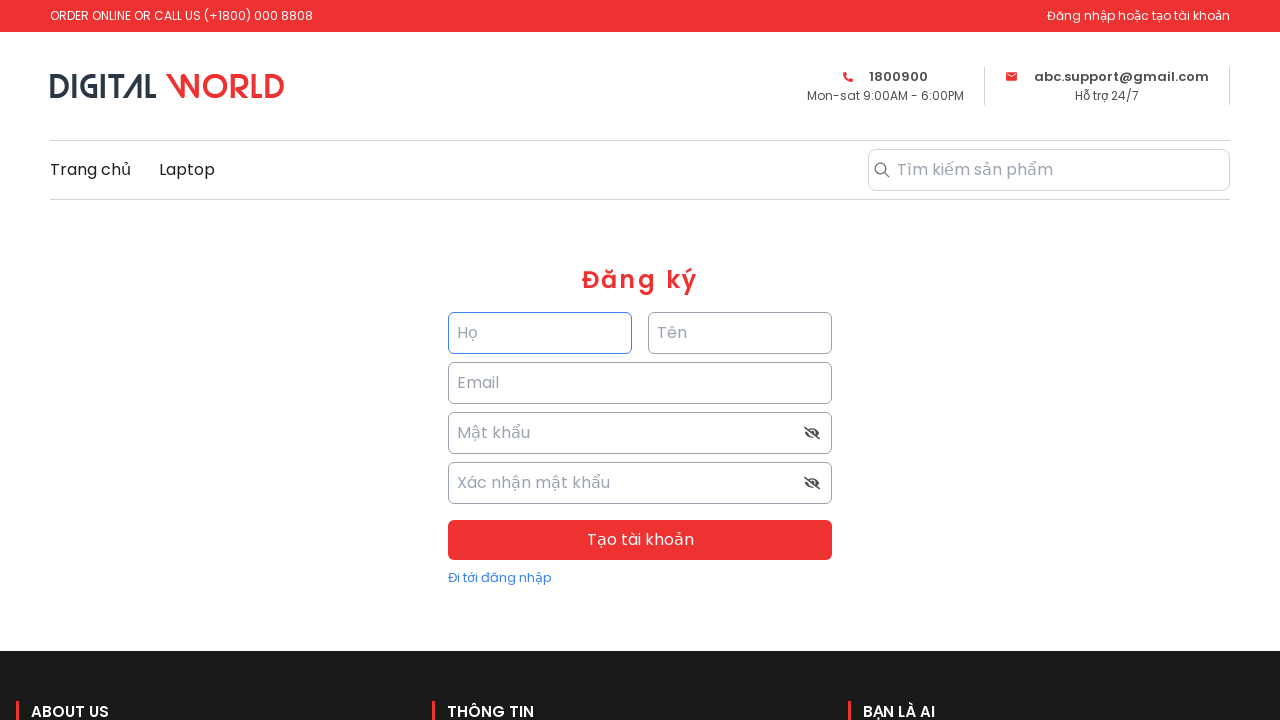

Cleared lastName field on #lastName
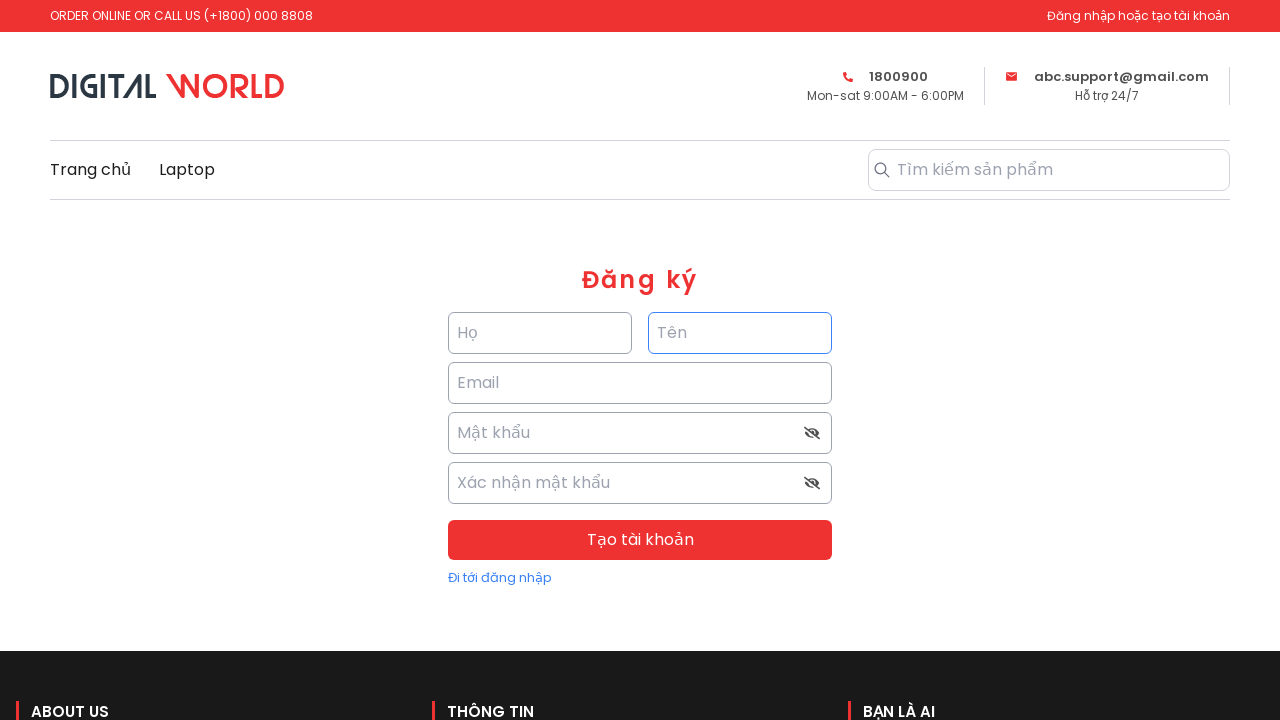

Cleared email field on #email
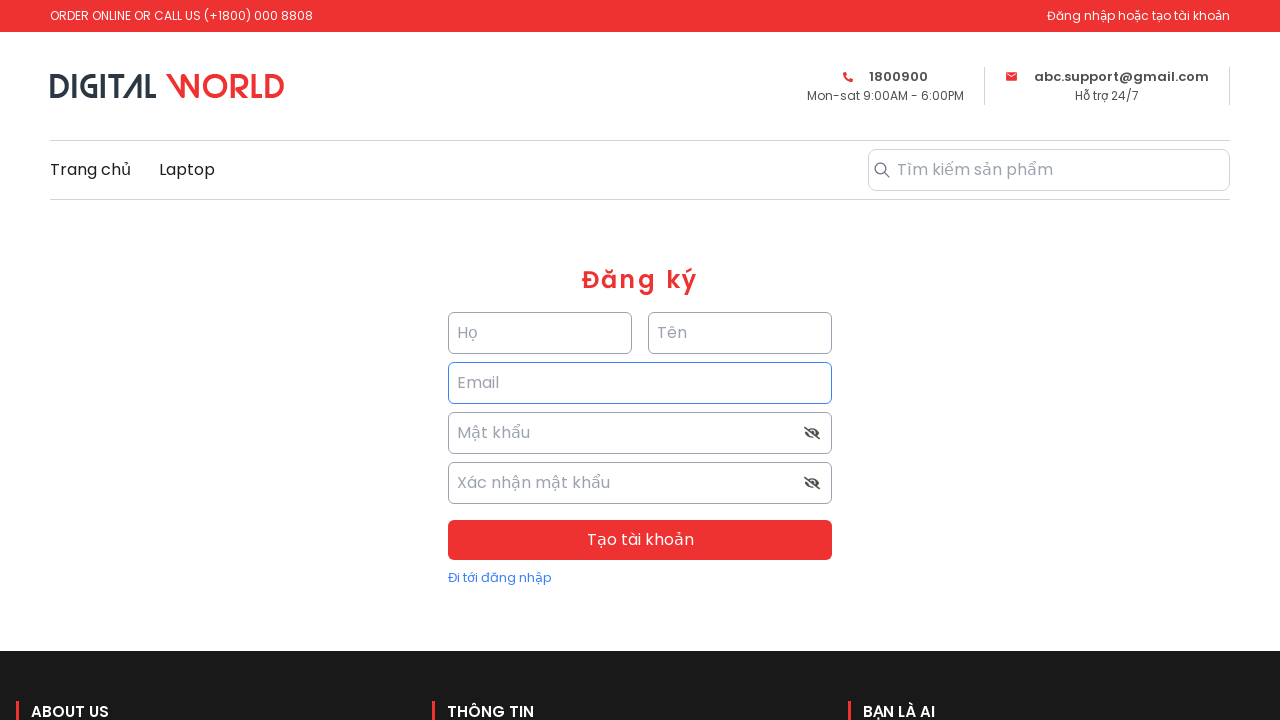

Cleared password field on #password
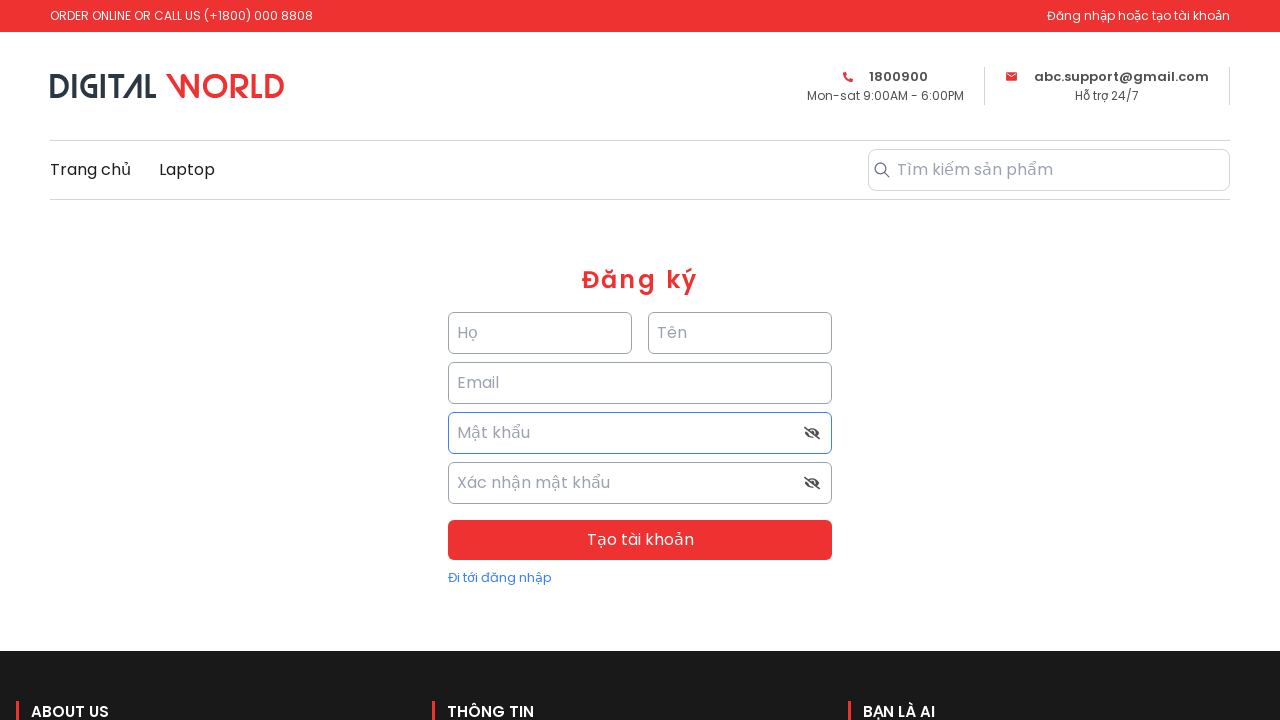

Cleared confirmPassword field on #confirmPassword
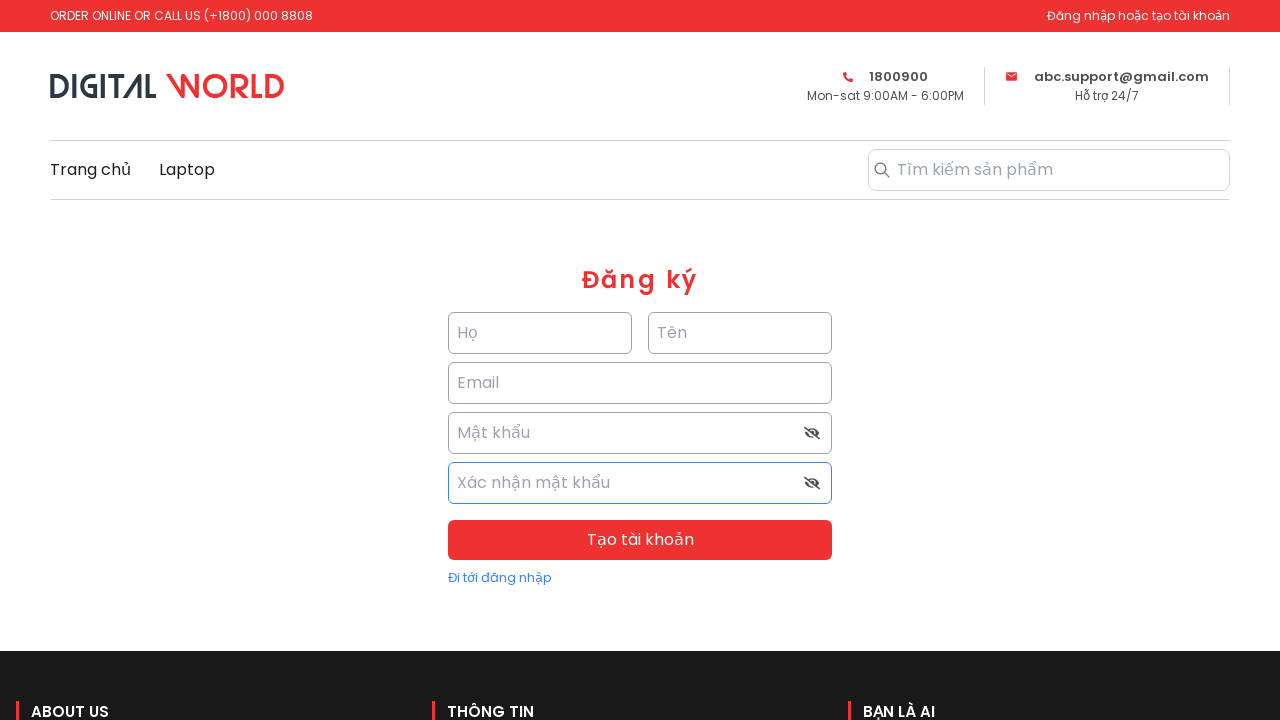

Clicked register button with all fields empty at (640, 540) on #root > div > div > div.flex.justify-center.items-center.my-16 > form > div.mt-4
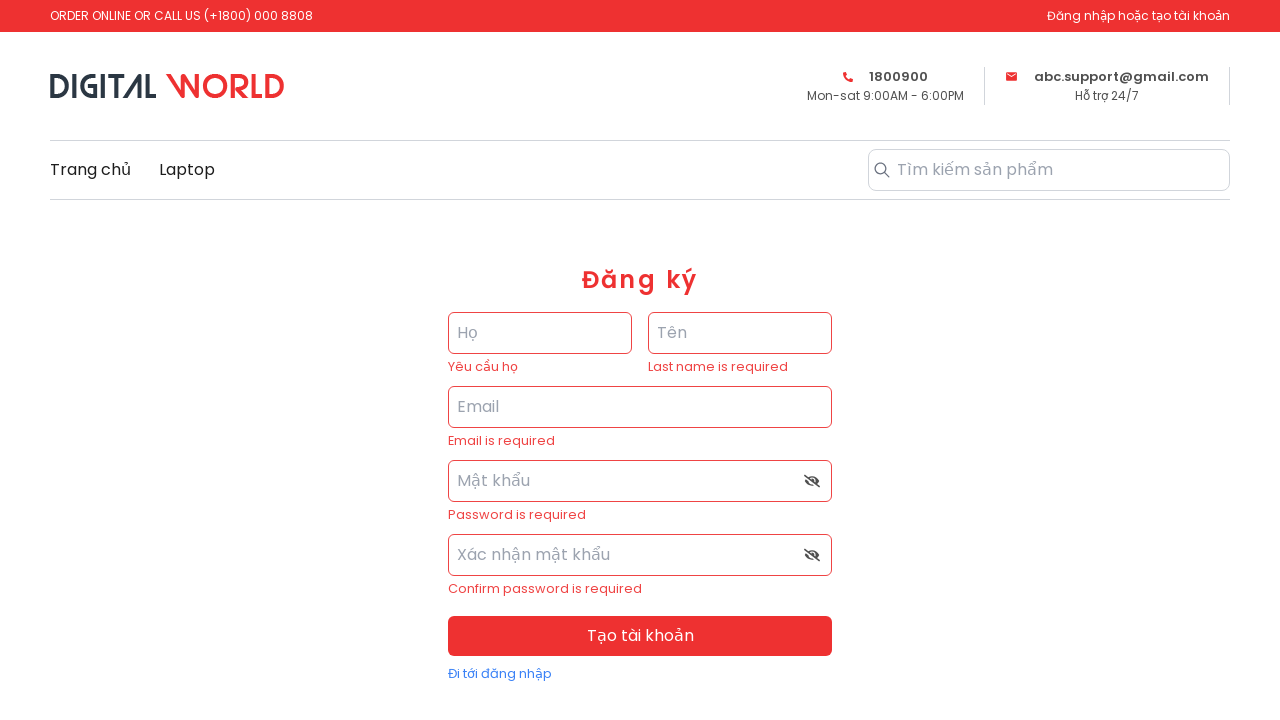

First name error message appeared
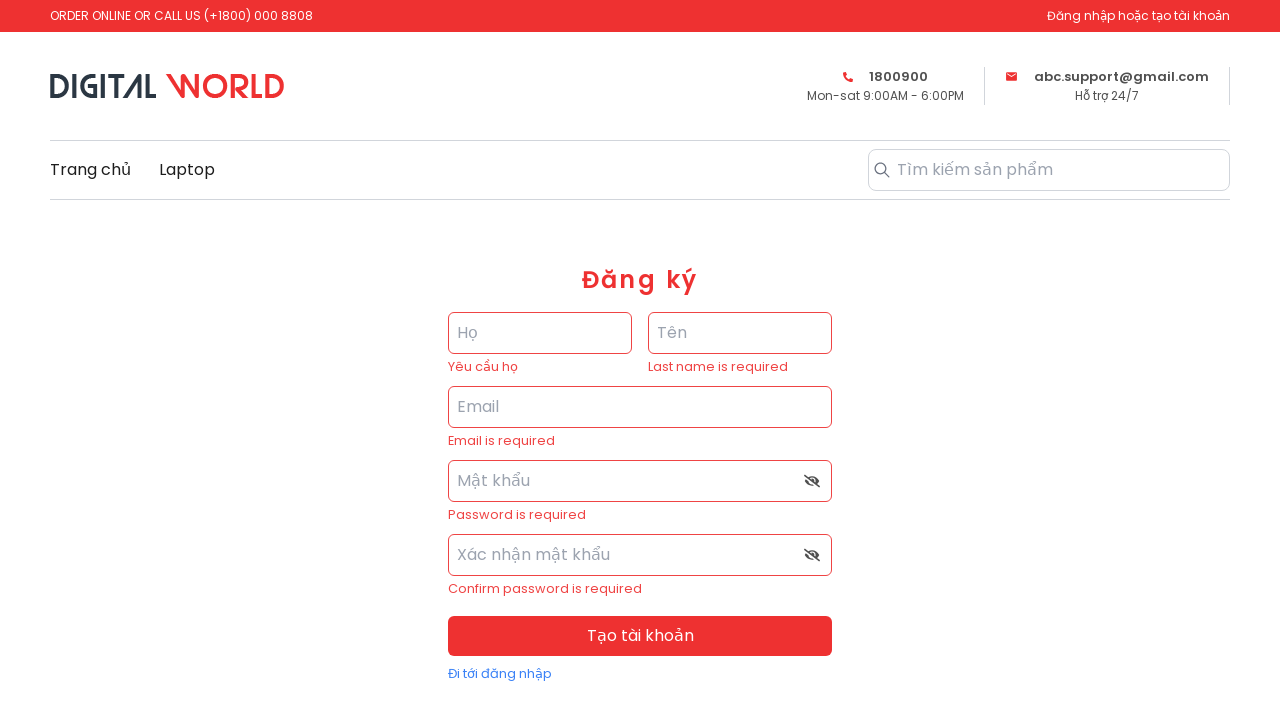

Last name error message appeared
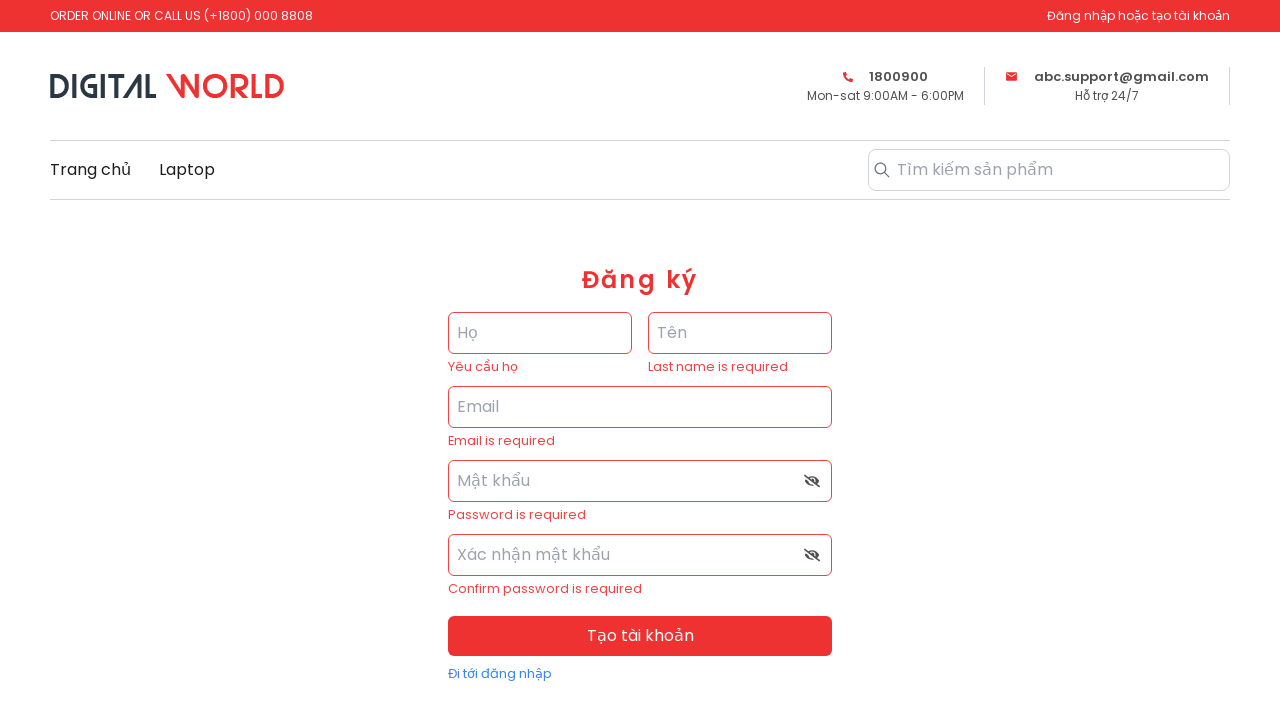

Email error message appeared
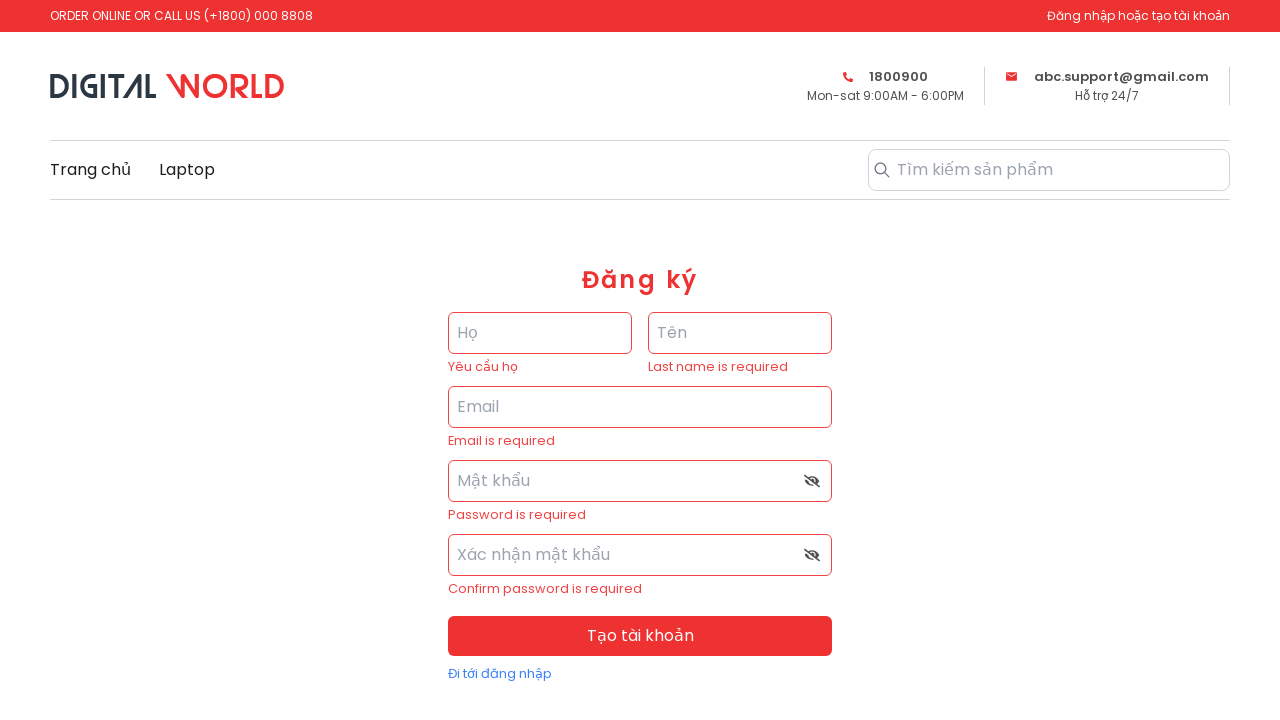

Password error message appeared
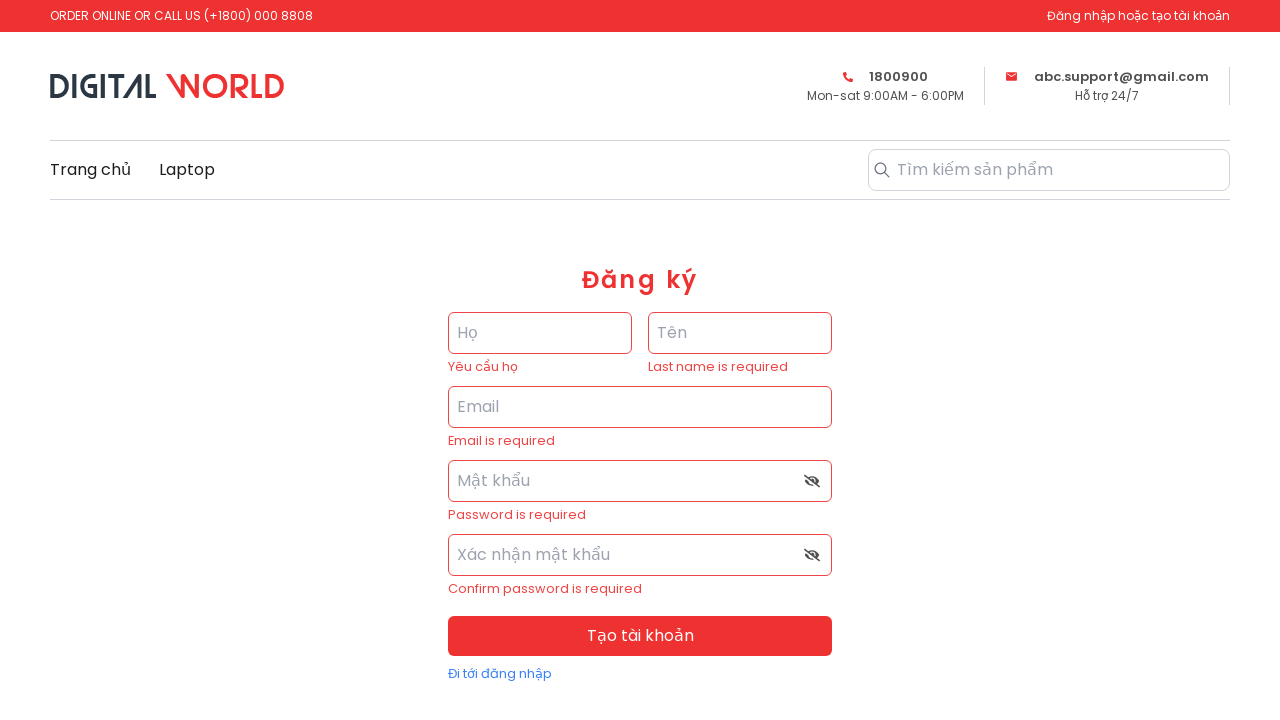

Confirm password error message appeared
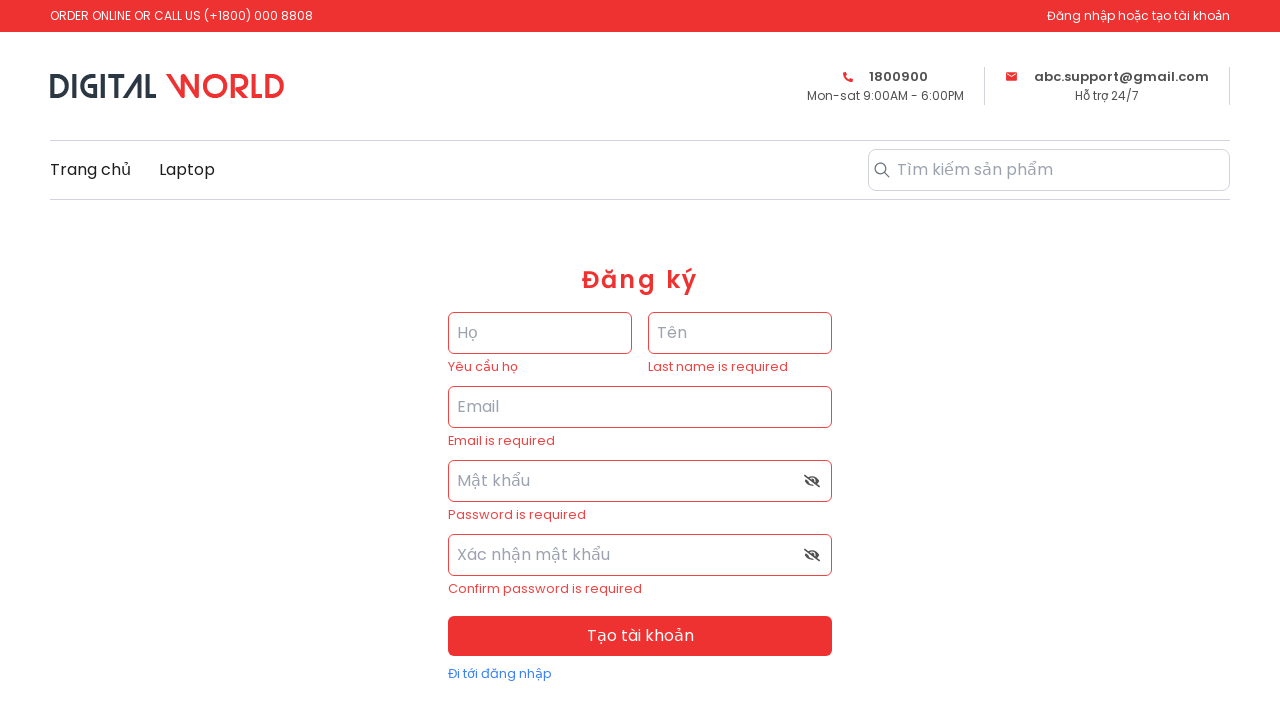

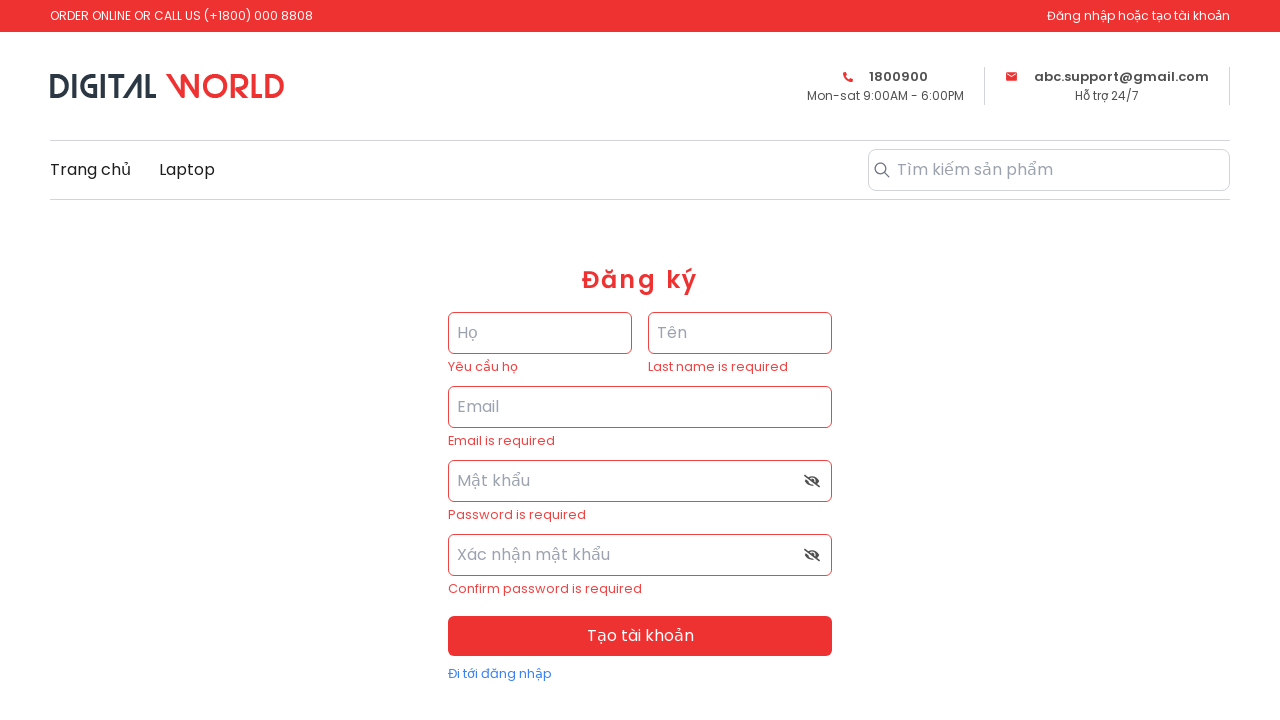